Tests iframe handling by switching to different frames and clicking buttons within each frame on the LeafGround practice site

Starting URL: https://leafground.com/frame.xhtml

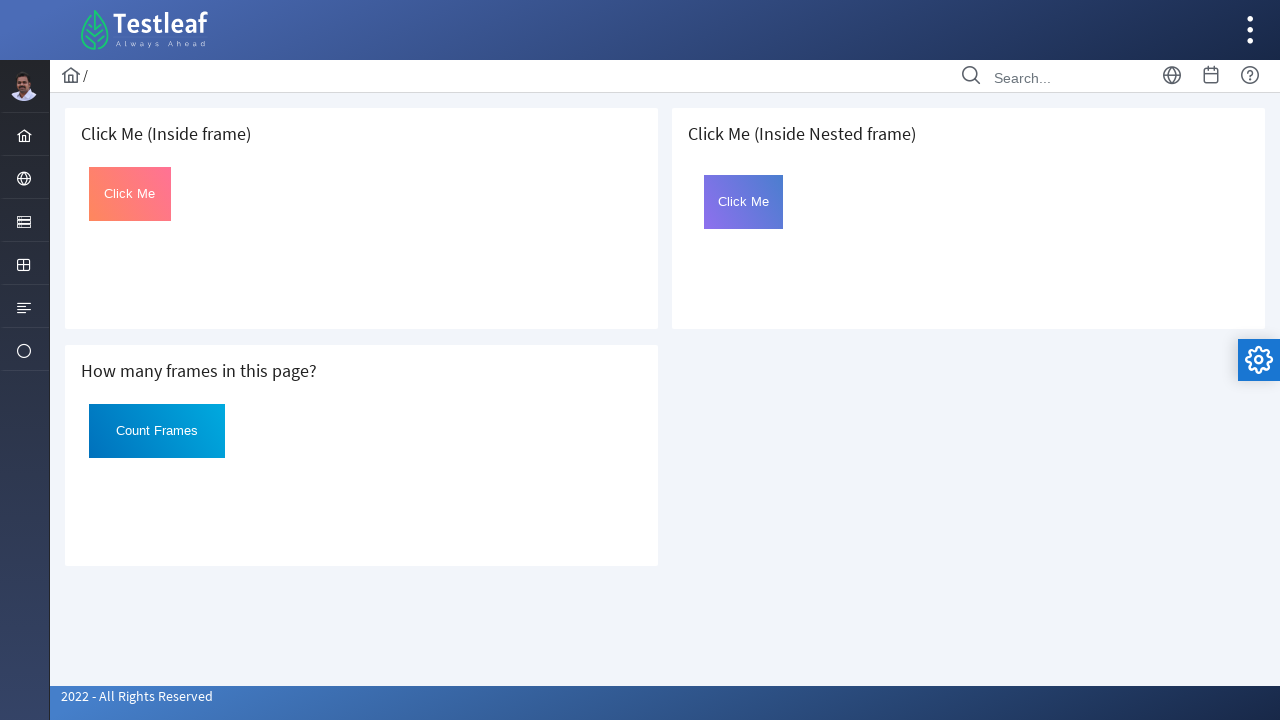

Located first iframe on the page
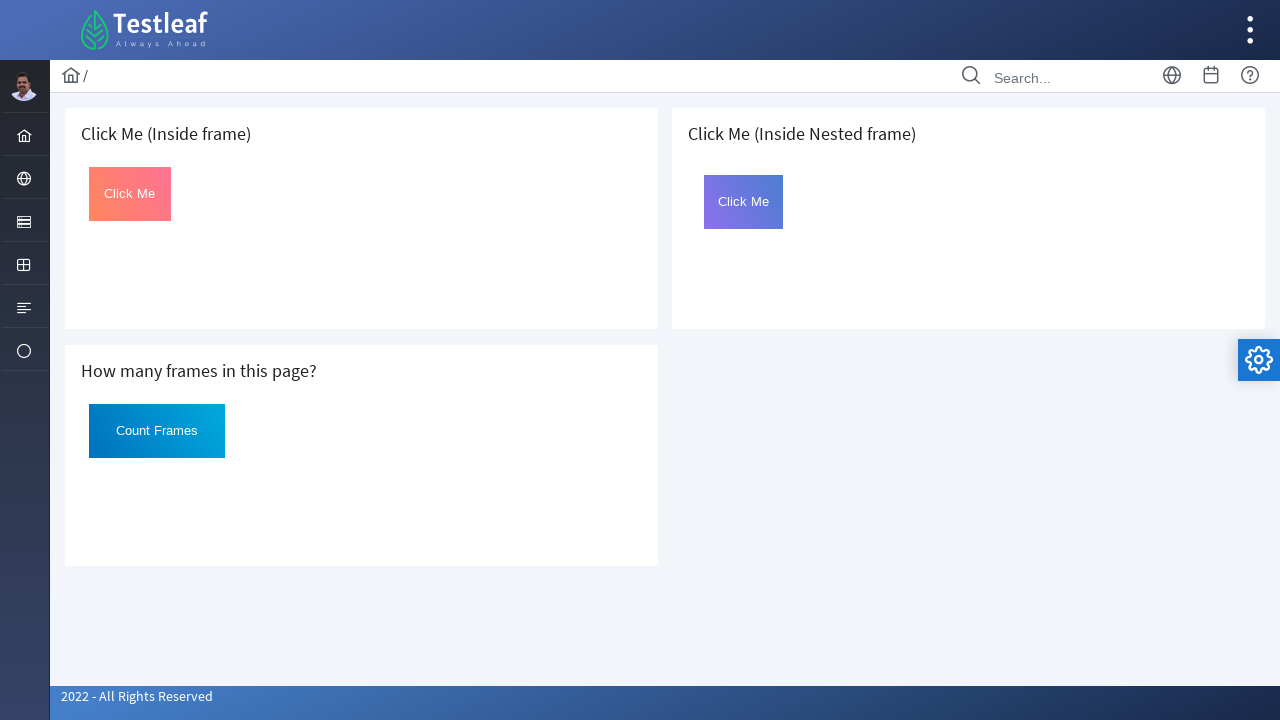

Clicked button in first frame at (130, 194) on iframe >> nth=0 >> internal:control=enter-frame >> #Click
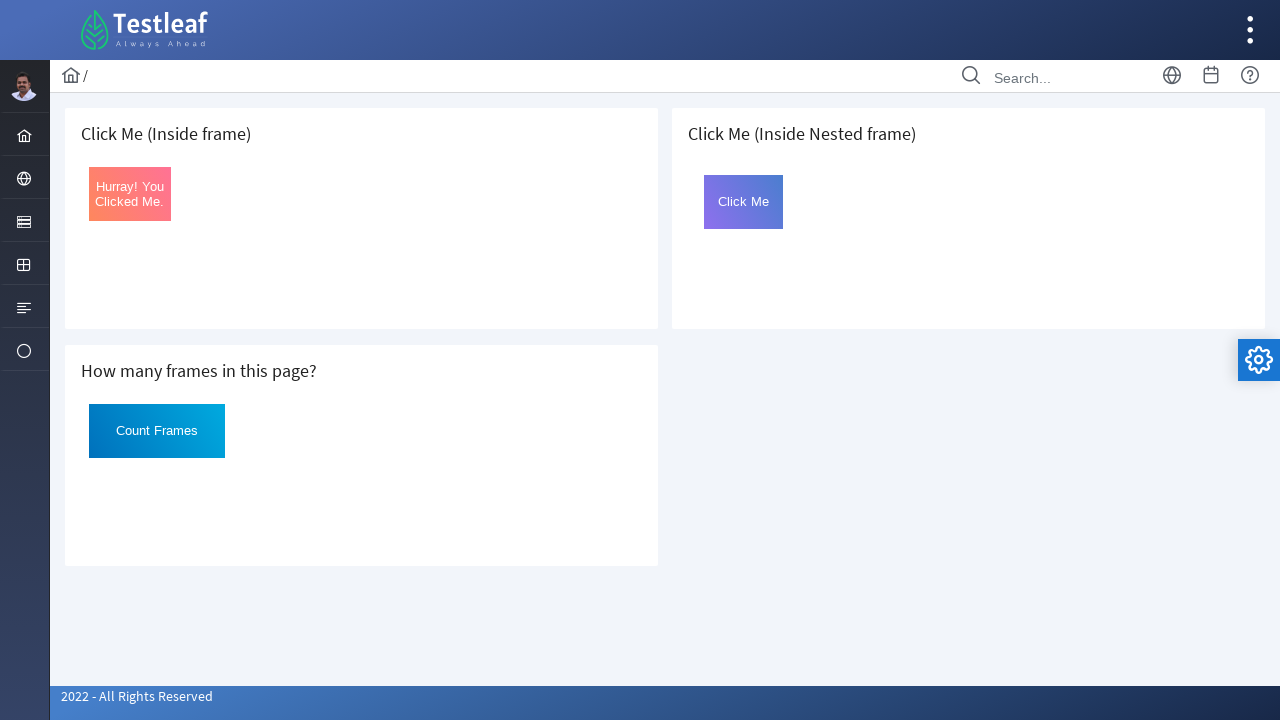

Located second iframe on the page
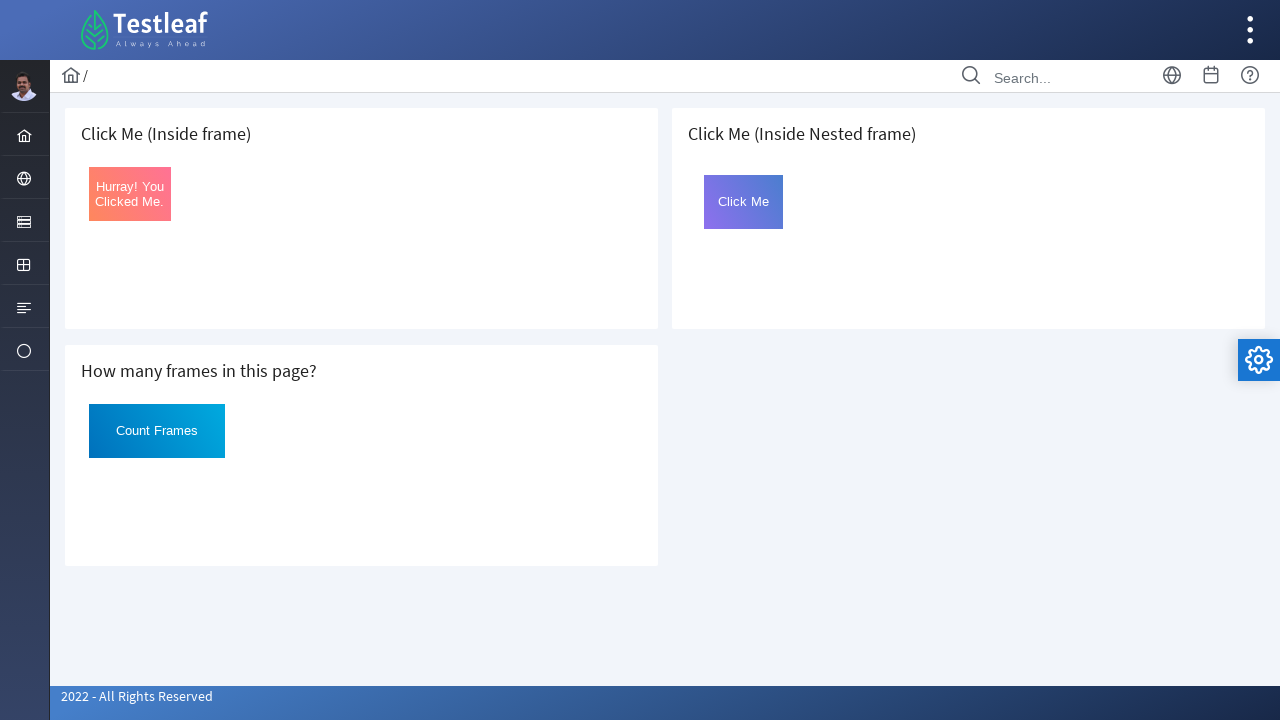

Clicked 'Count Frames' button in second frame at (157, 431) on iframe >> nth=1 >> internal:control=enter-frame >> xpath=//*[normalize-space()='
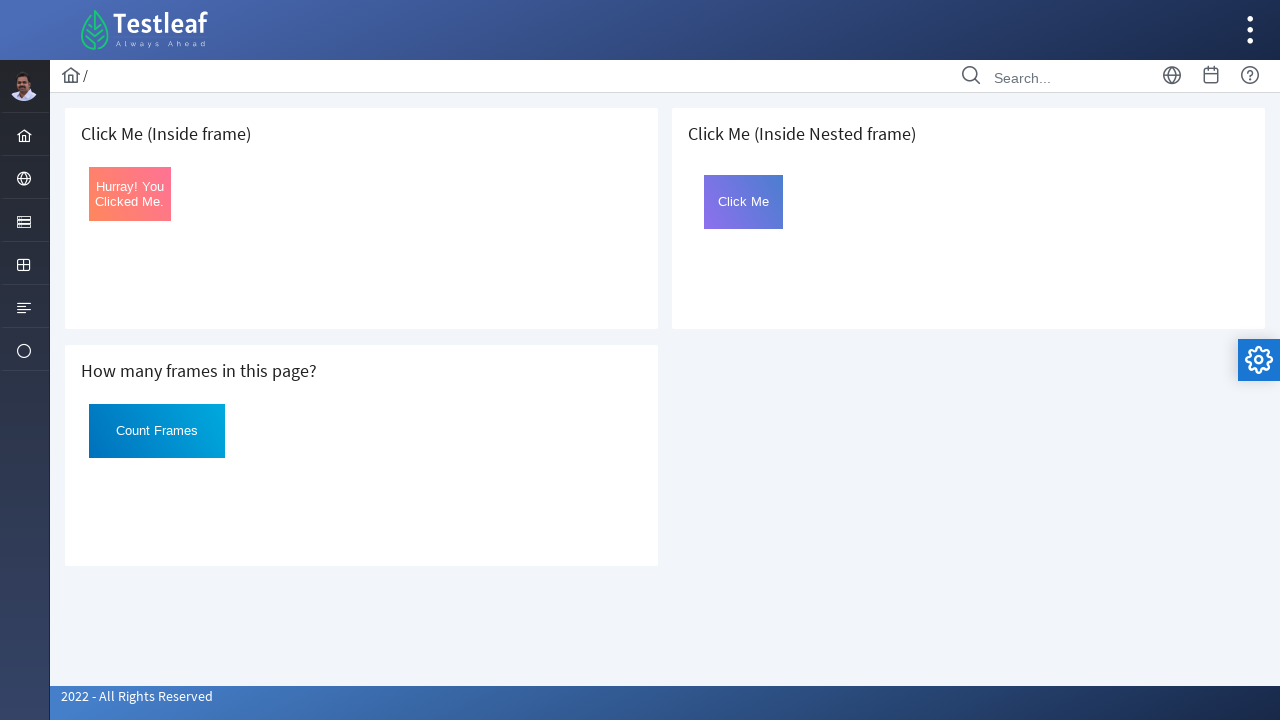

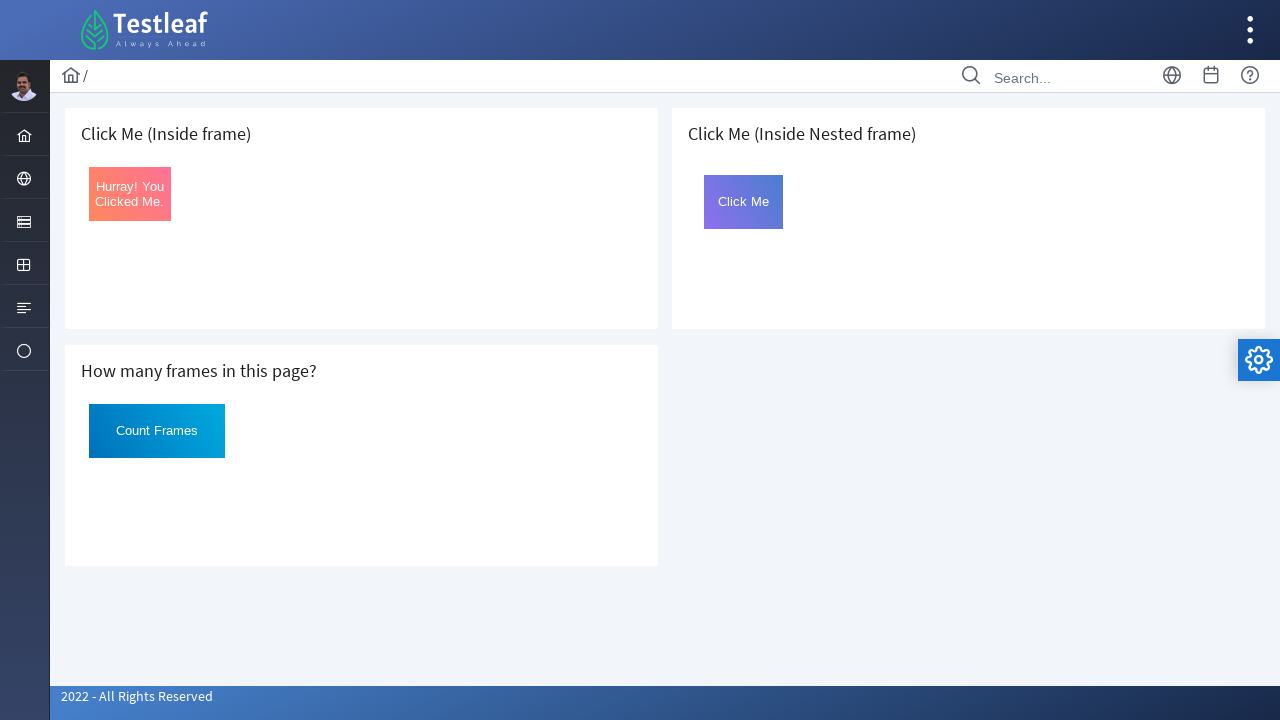